Tests clearing an email input field and entering text into it on the Selenium test inputs page

Starting URL: https://www.selenium.dev/selenium/web/inputs.html

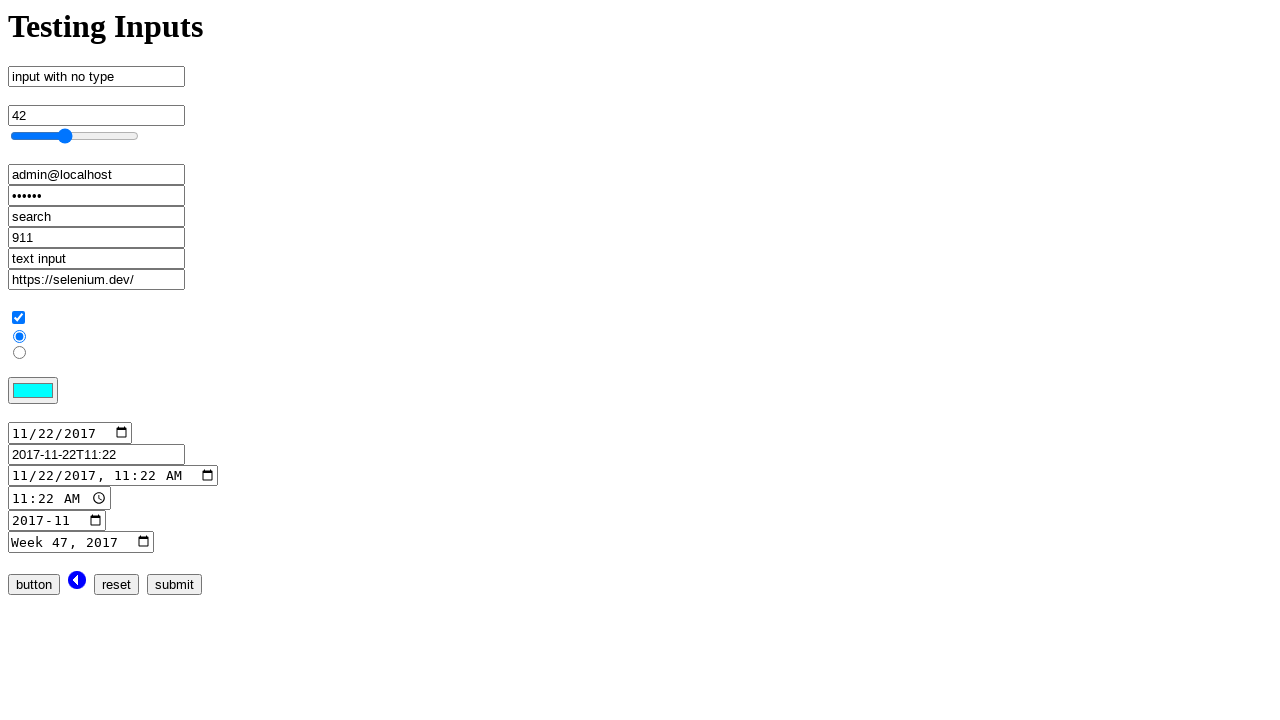

Cleared email input field on input[name='email_input']
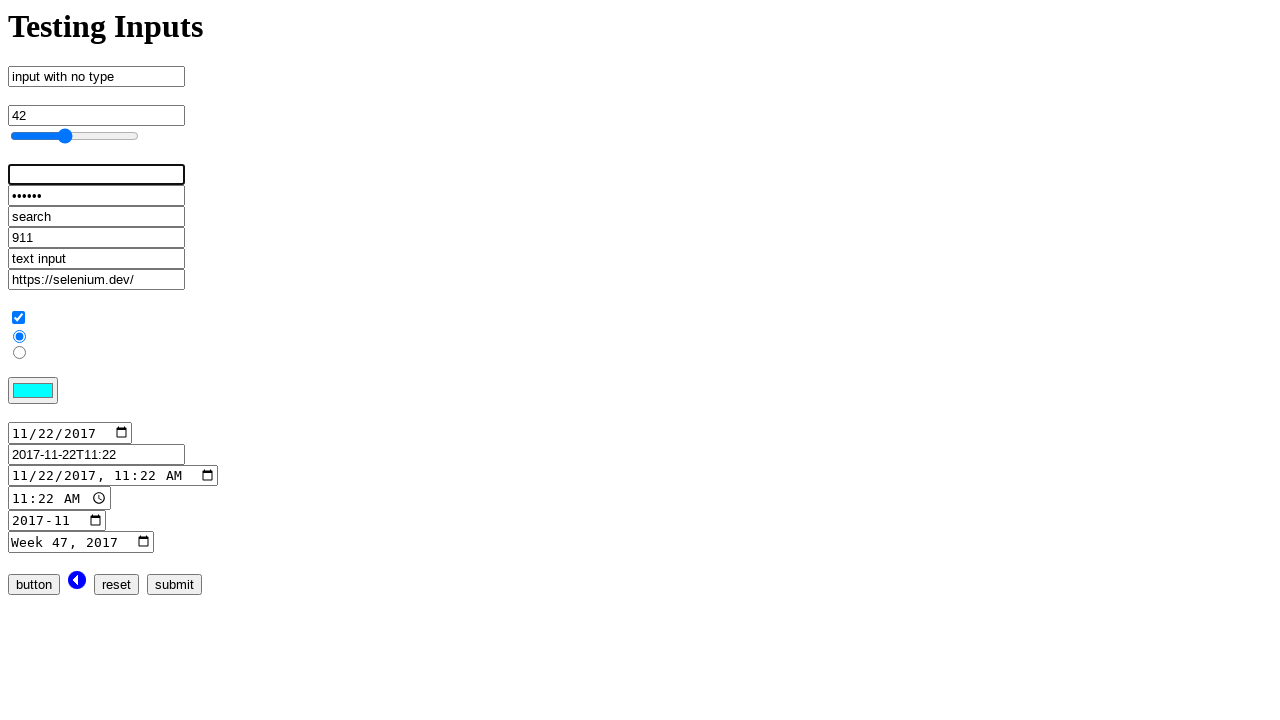

Entered 'admin@localhost.dev' into email input field on input[name='email_input']
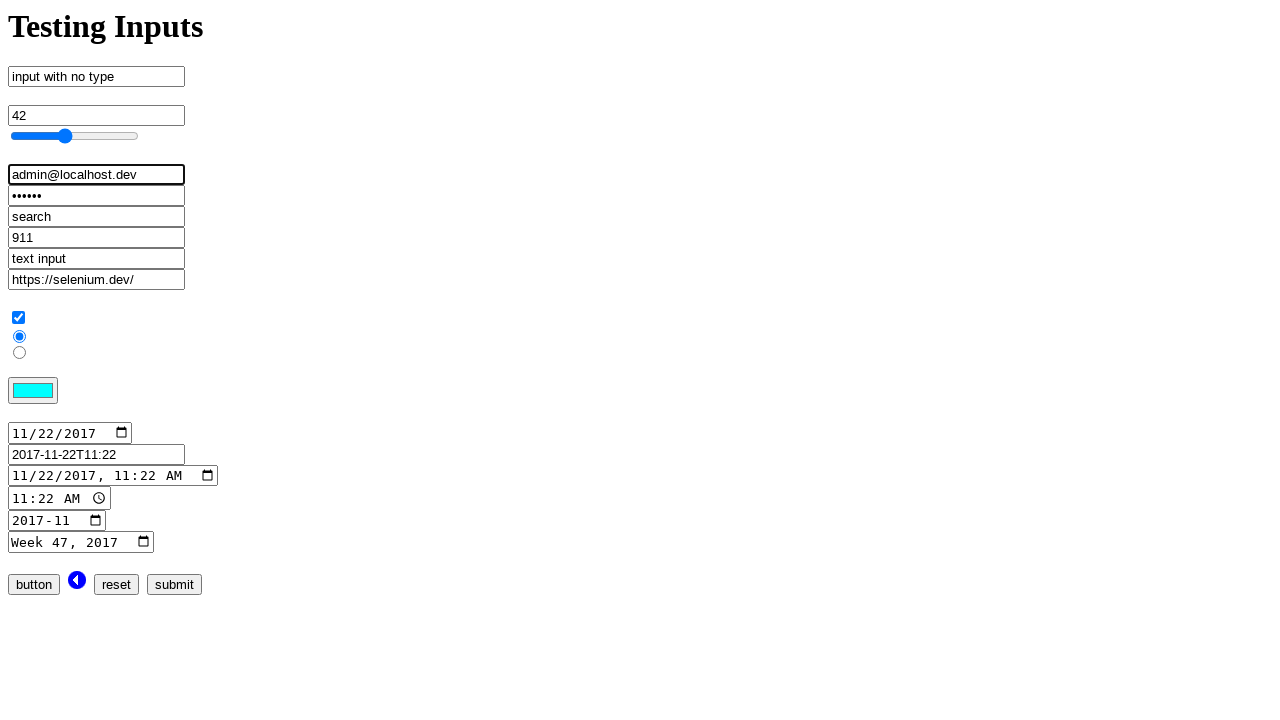

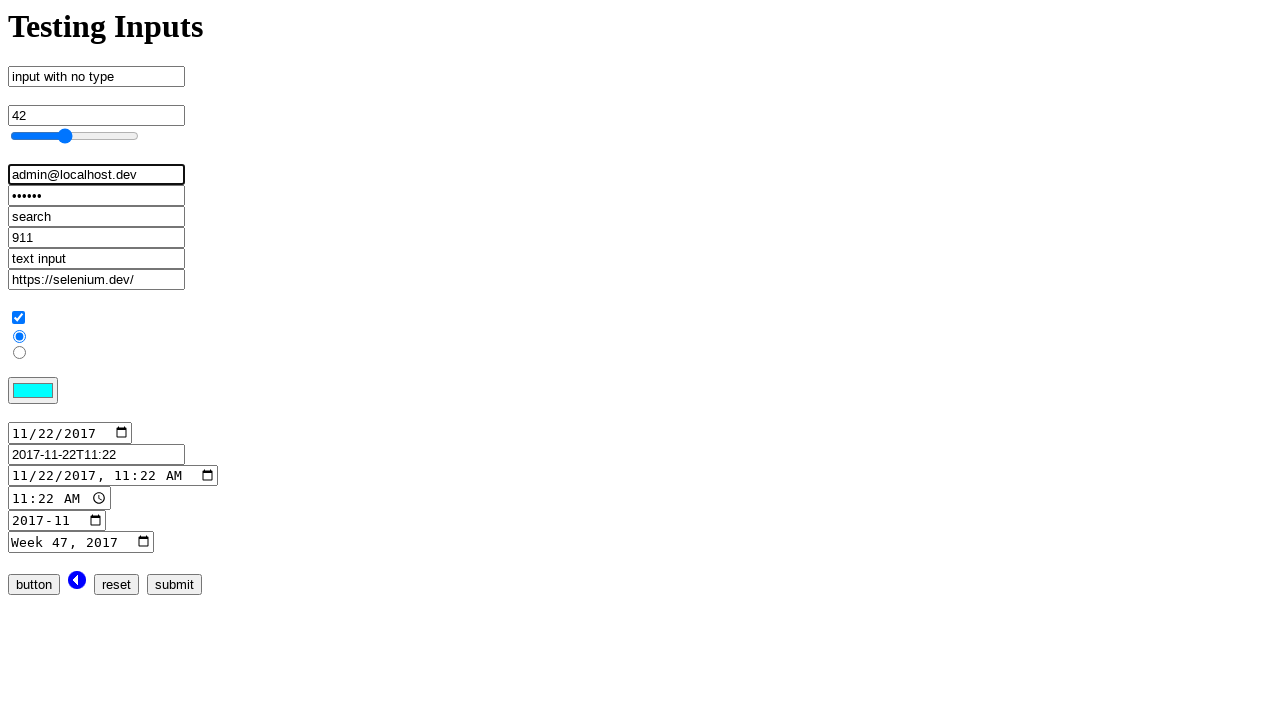